Tests that the Clear completed button displays with correct text when items are completed

Starting URL: https://demo.playwright.dev/todomvc

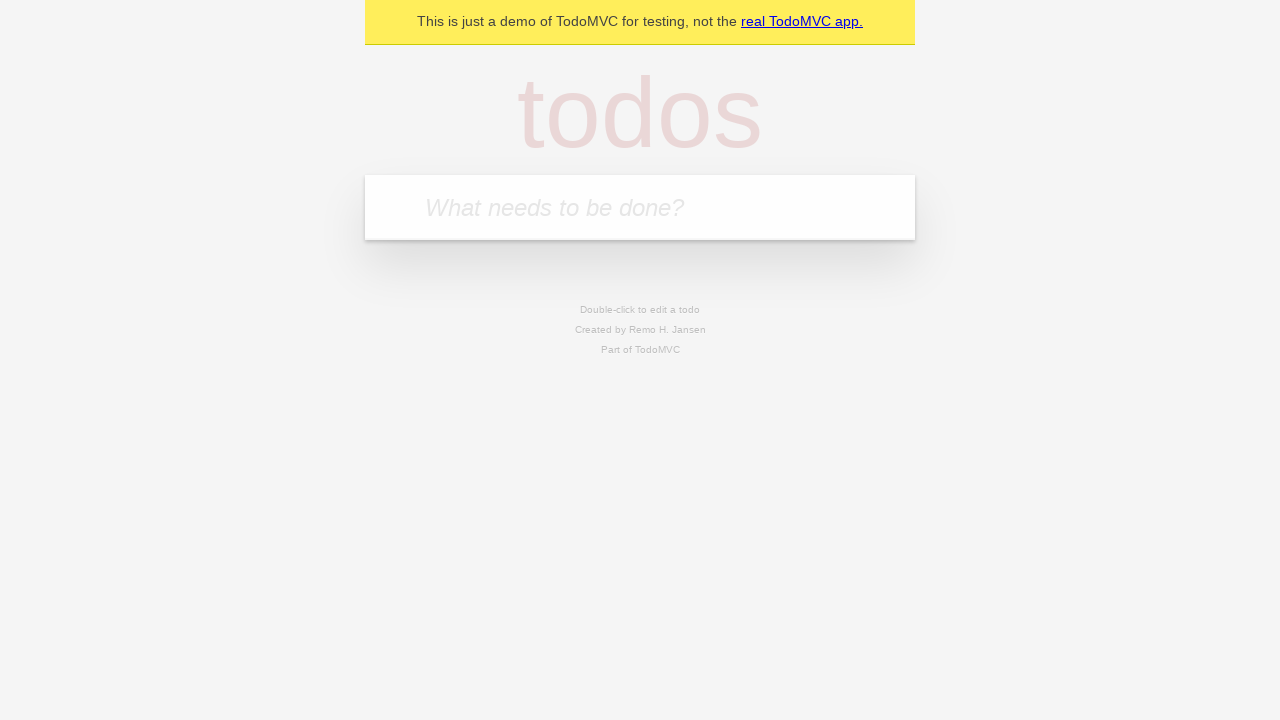

Filled todo input with 'buy some cheese' on internal:attr=[placeholder="What needs to be done?"i]
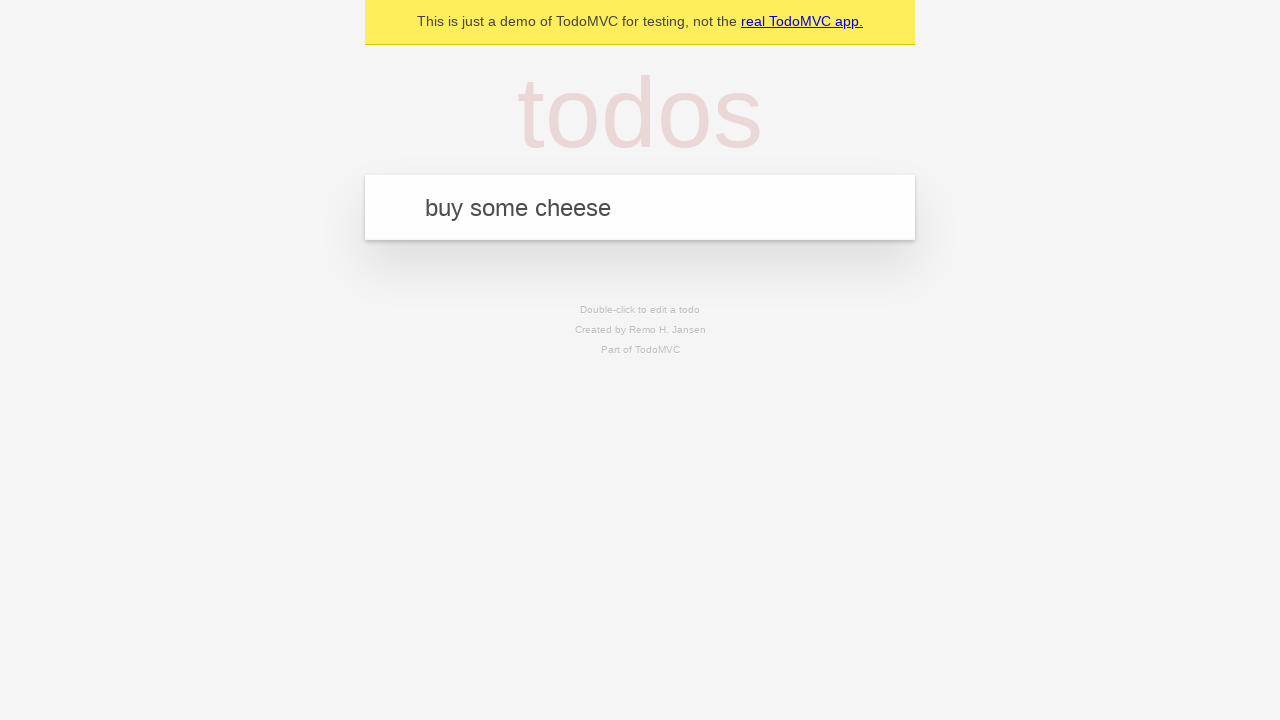

Pressed Enter to add first todo on internal:attr=[placeholder="What needs to be done?"i]
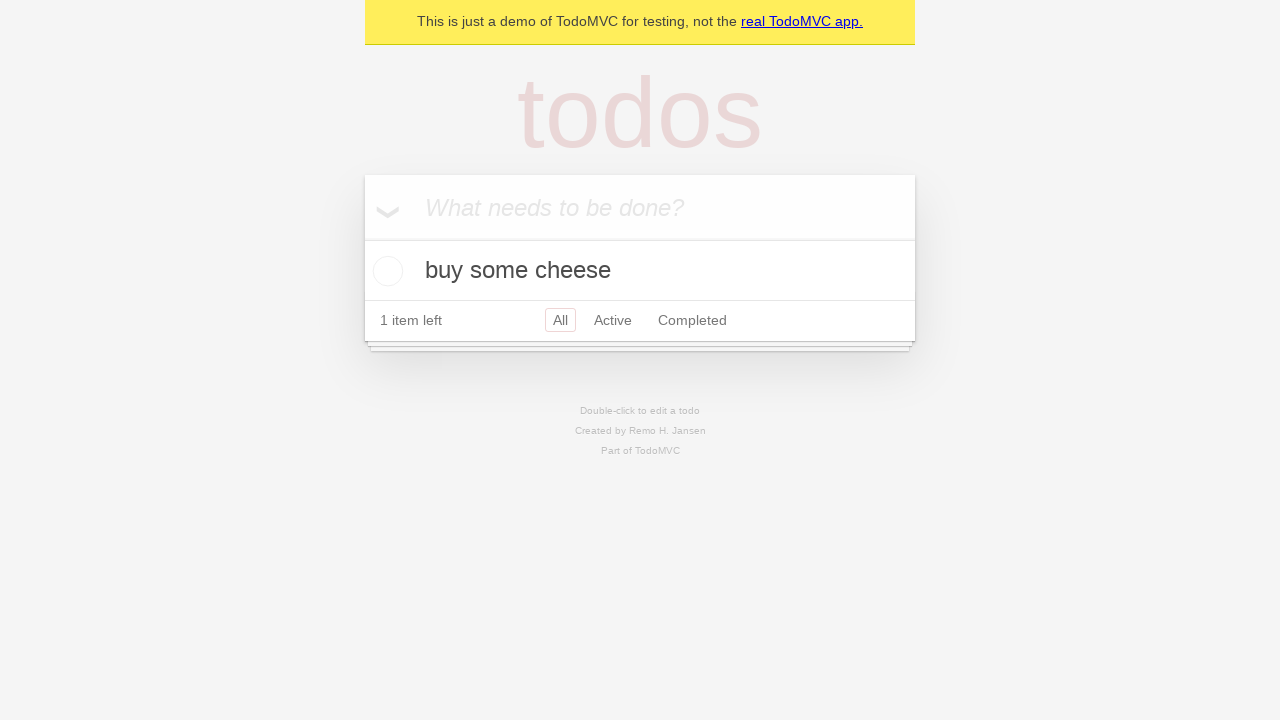

Filled todo input with 'feed the cat' on internal:attr=[placeholder="What needs to be done?"i]
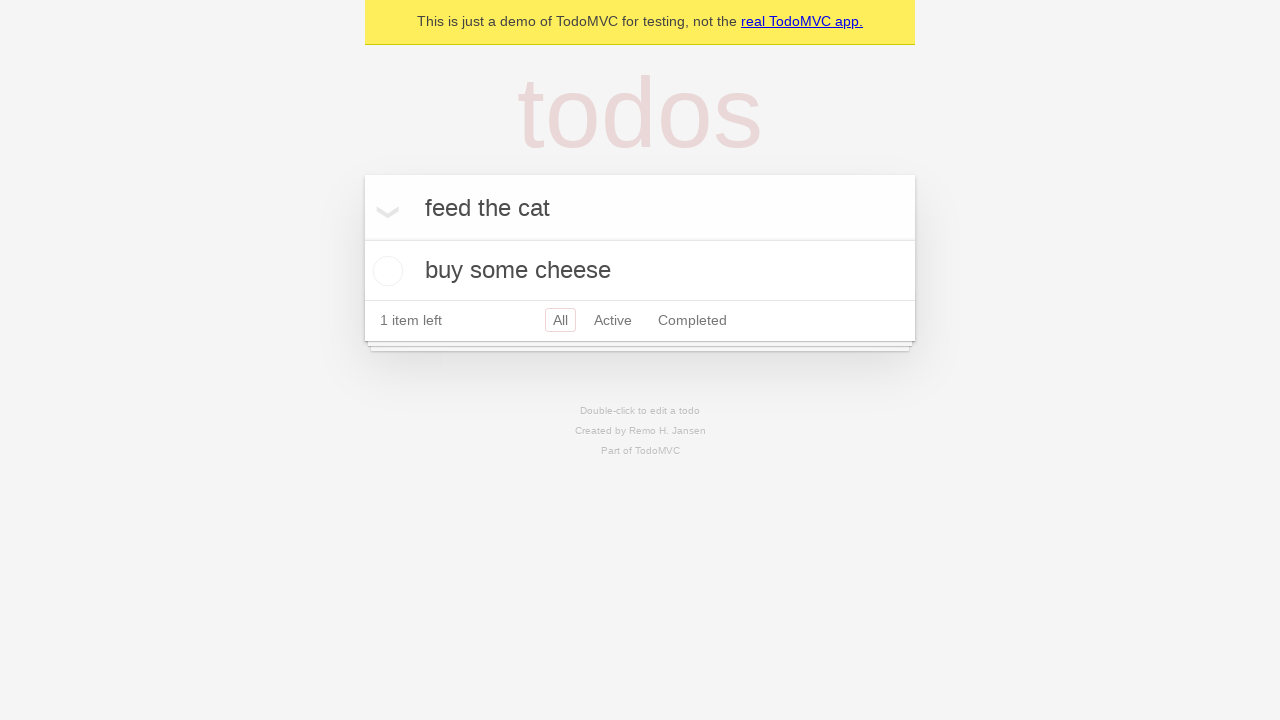

Pressed Enter to add second todo on internal:attr=[placeholder="What needs to be done?"i]
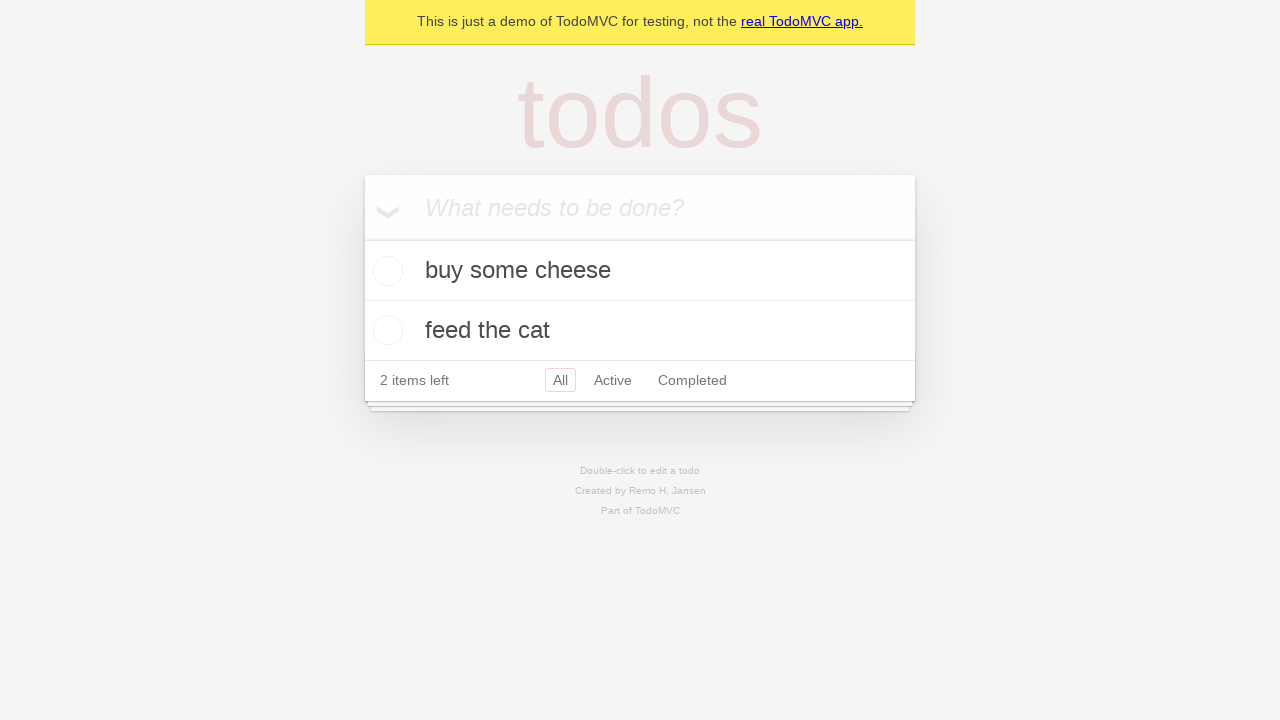

Filled todo input with 'book a doctors appointment' on internal:attr=[placeholder="What needs to be done?"i]
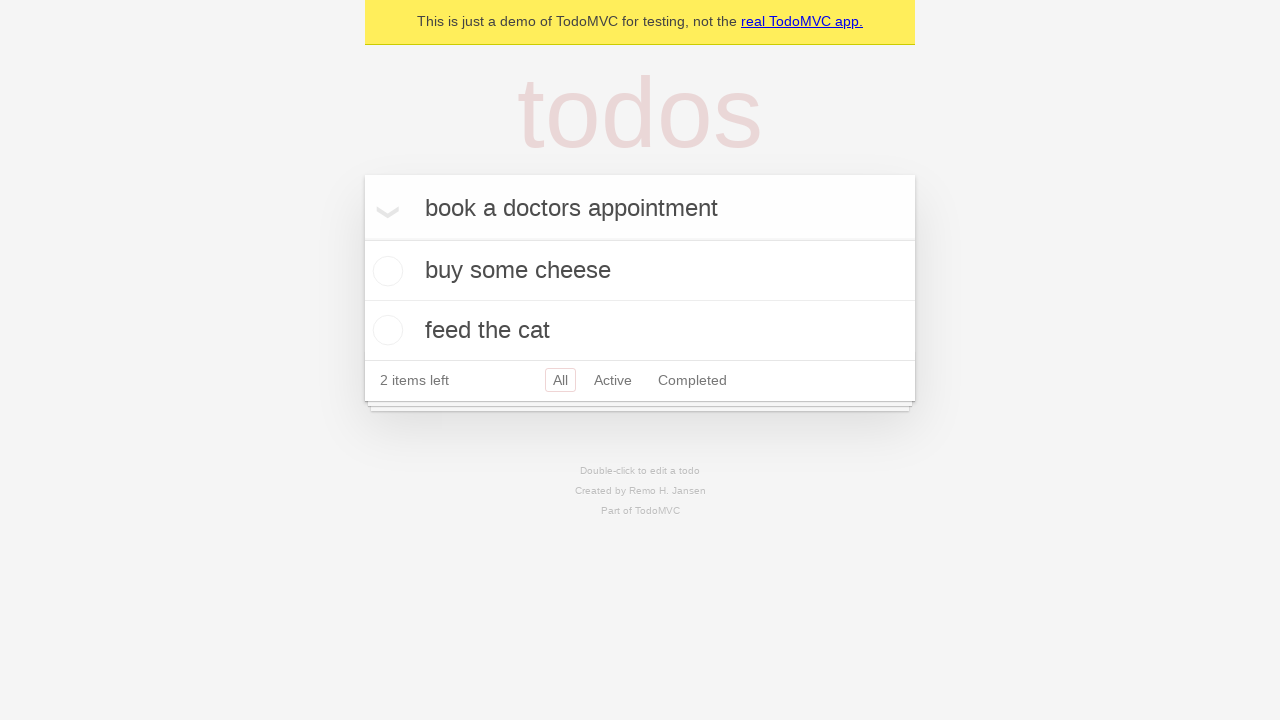

Pressed Enter to add third todo on internal:attr=[placeholder="What needs to be done?"i]
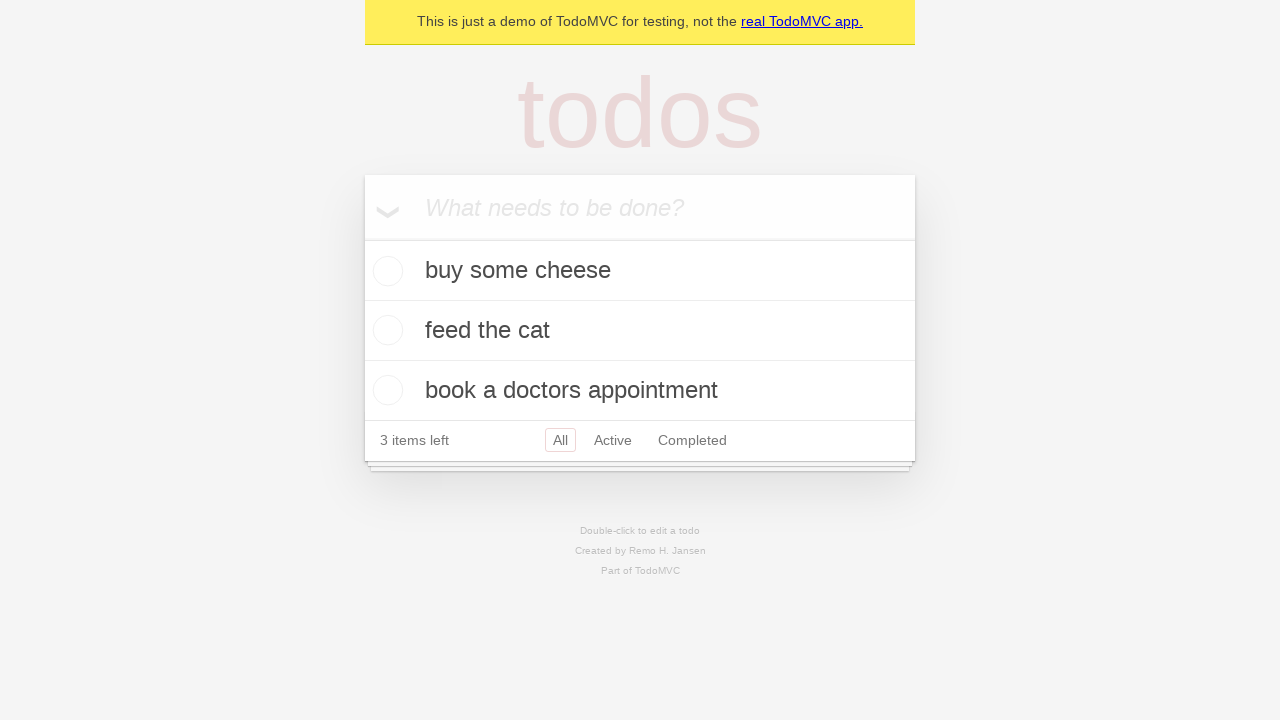

Checked the first todo item as completed at (385, 271) on .todo-list li .toggle >> nth=0
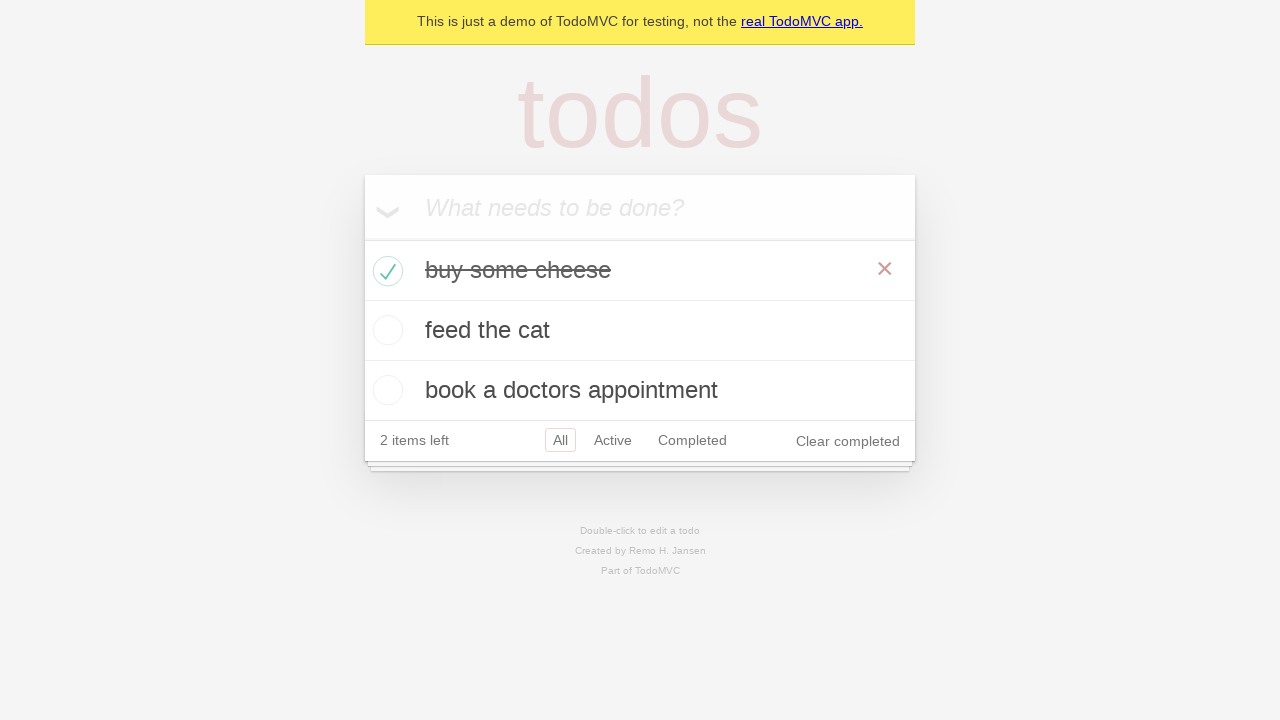

Clear completed button appeared with correct text
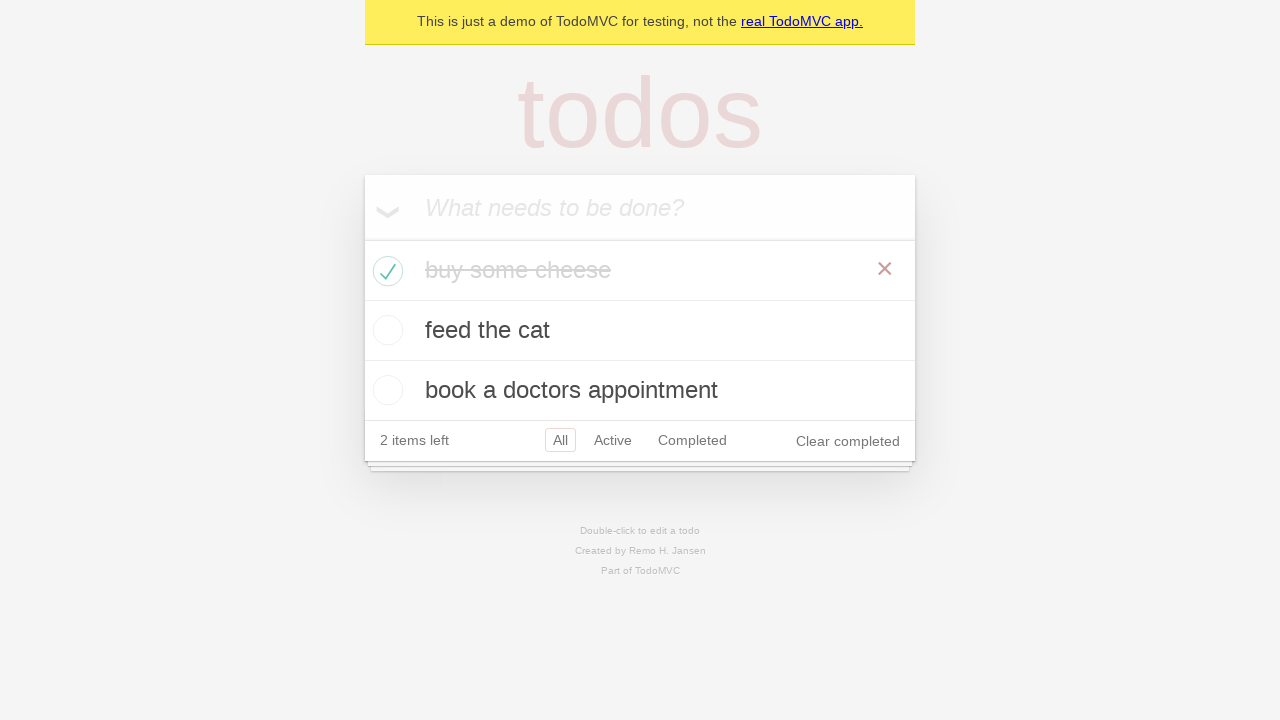

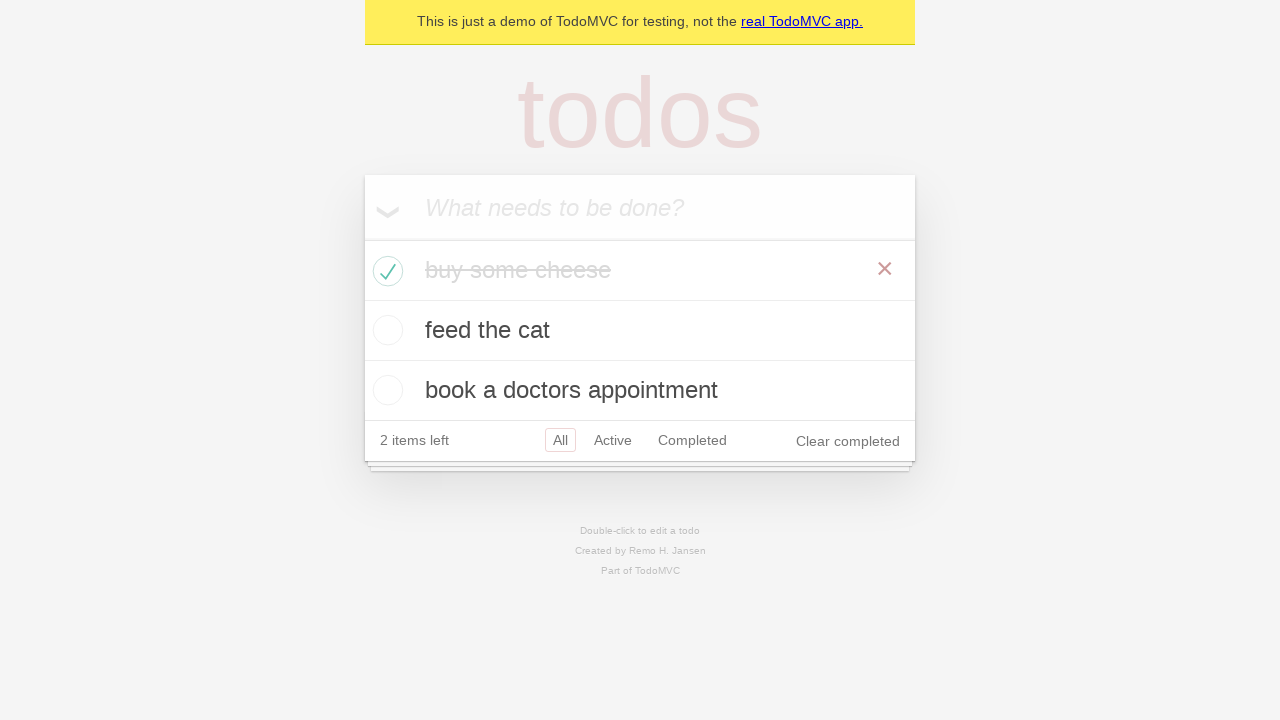